Tests A/B test opt-out by adding the opt-out cookie before visiting the split test page, then navigating to the A/B test page and verifying the opt-out heading.

Starting URL: http://the-internet.herokuapp.com

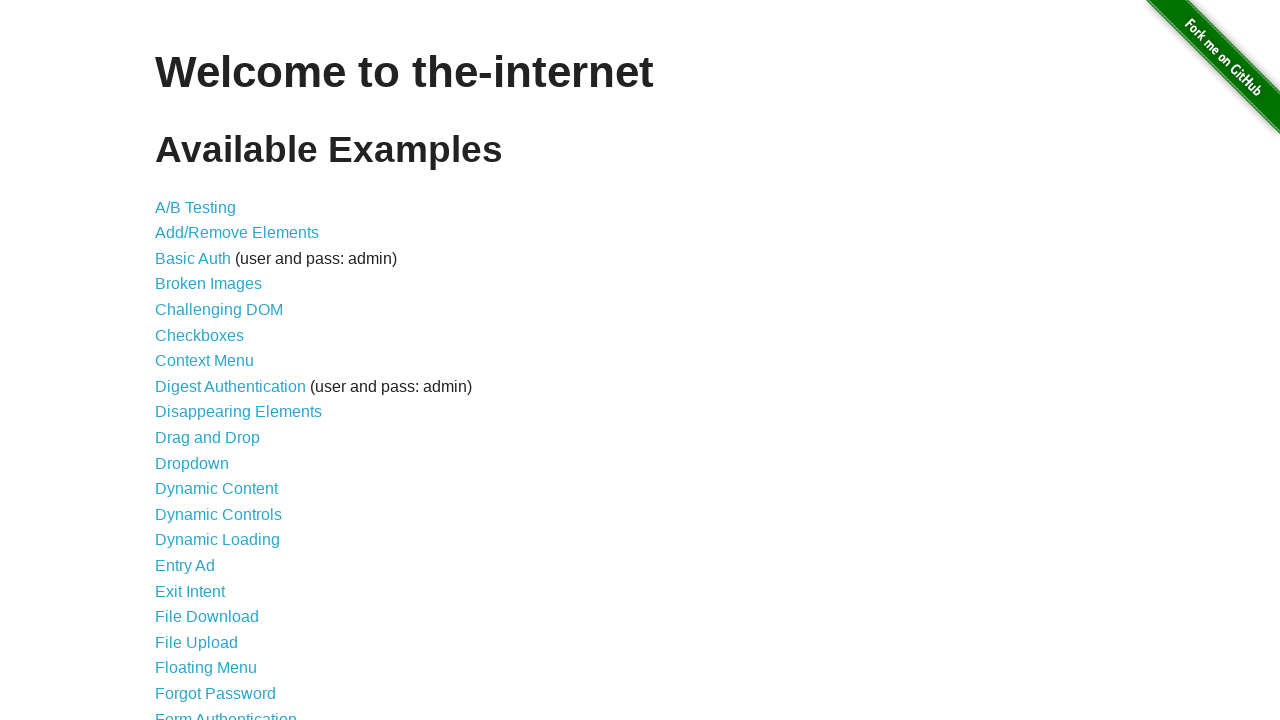

Added optimizelyOptOut cookie with value 'true' to opt out of A/B test
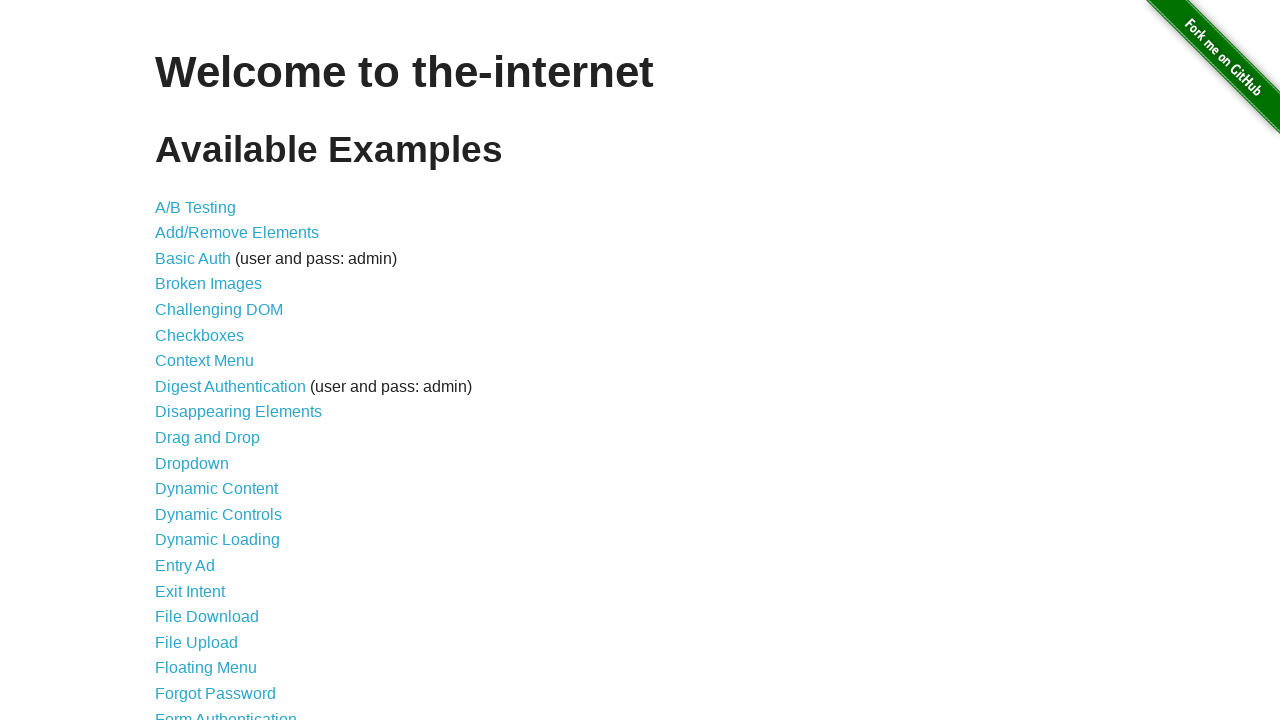

Navigated to A/B test page
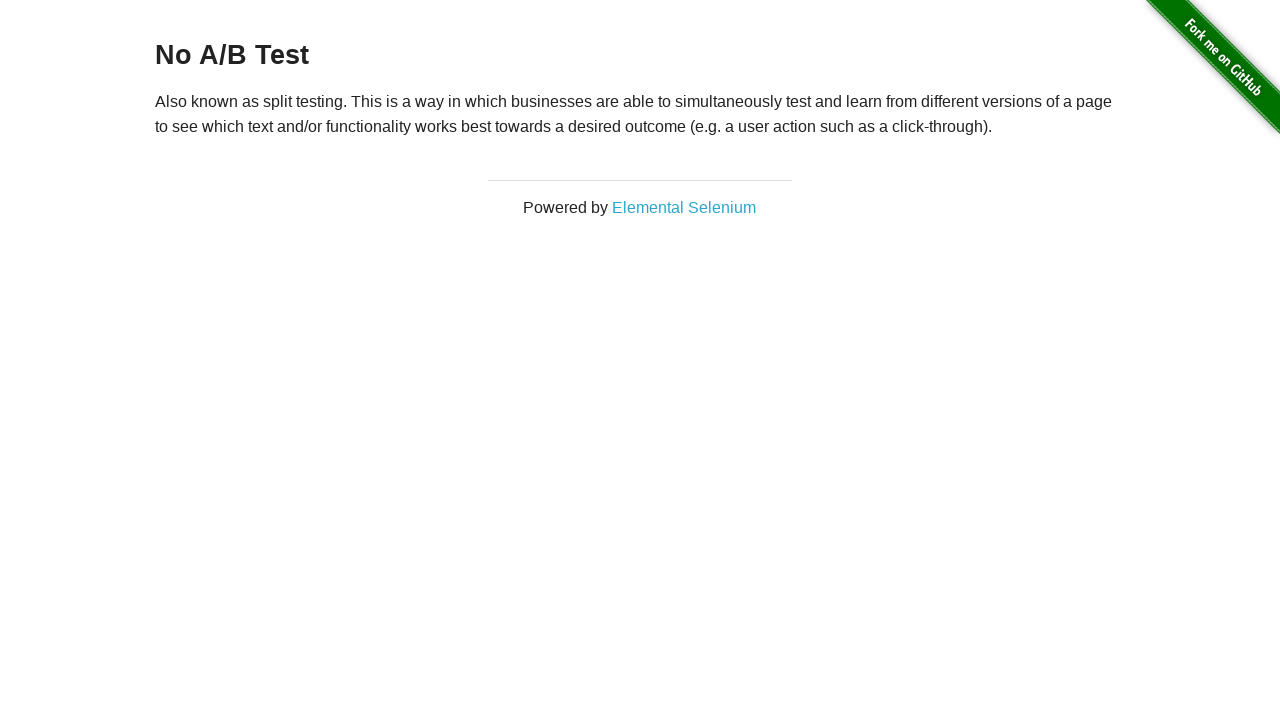

Retrieved heading text from page
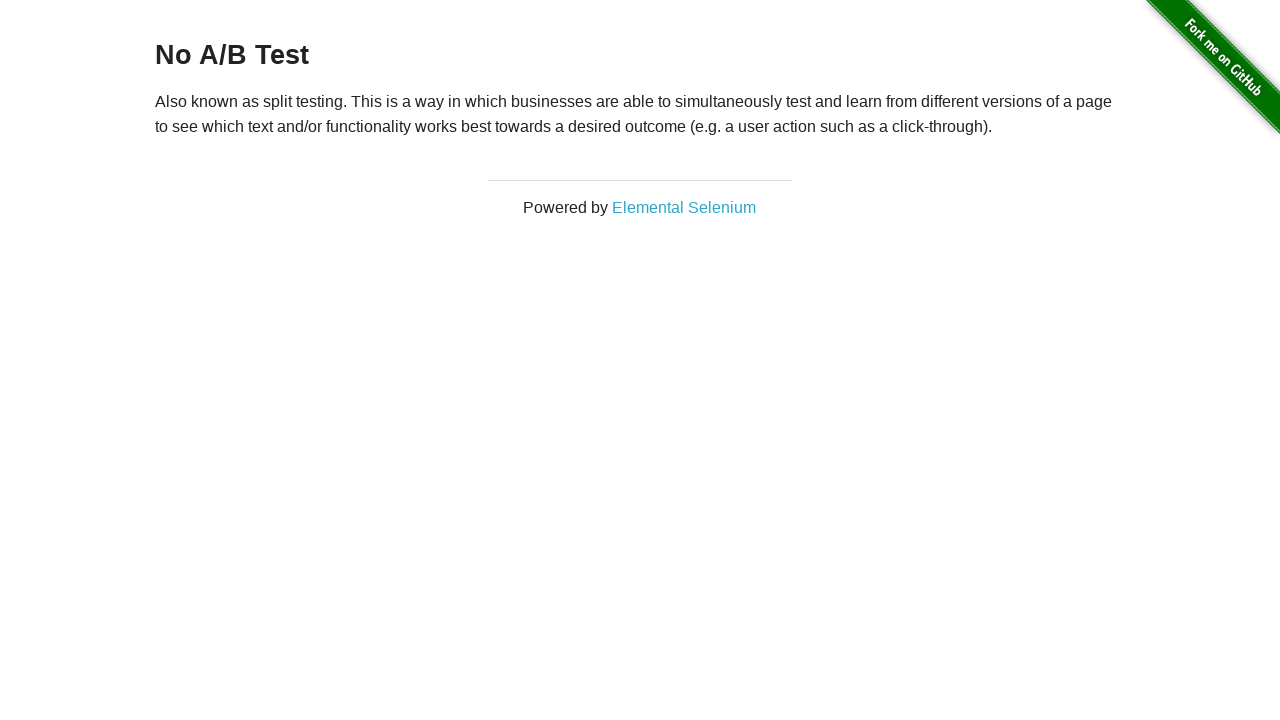

Verified opt-out heading displays 'No A/B Test'
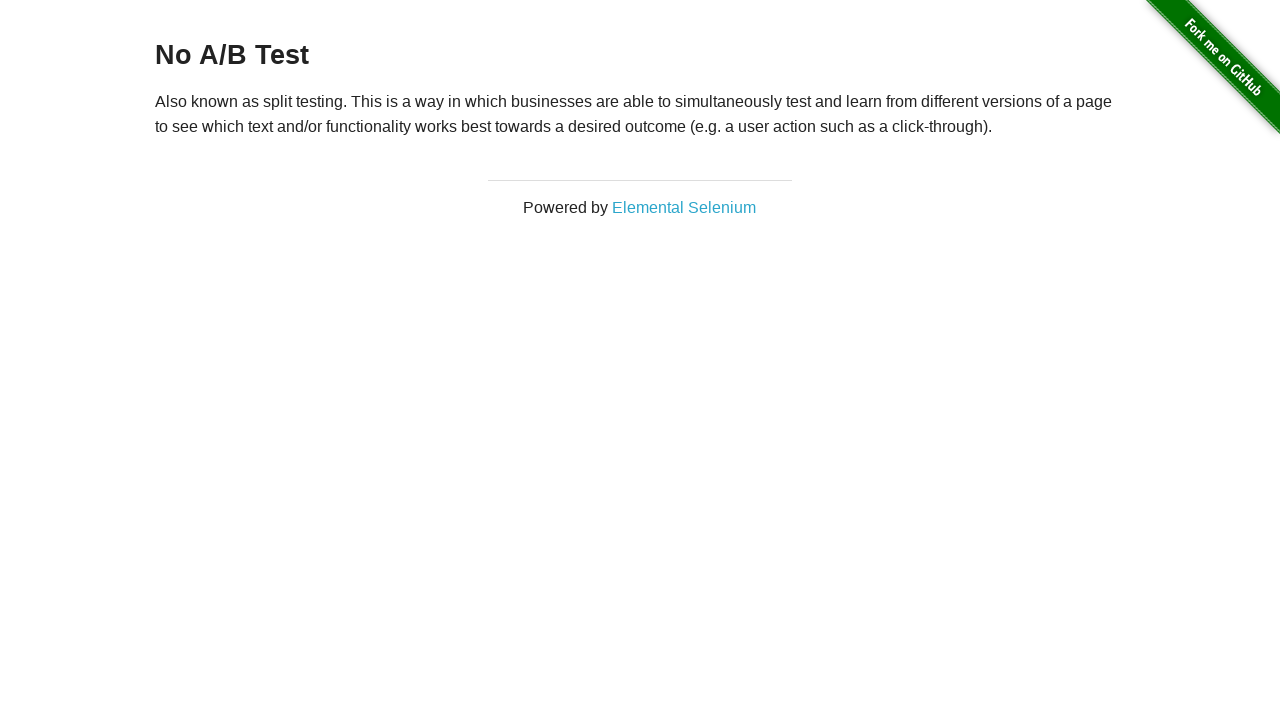

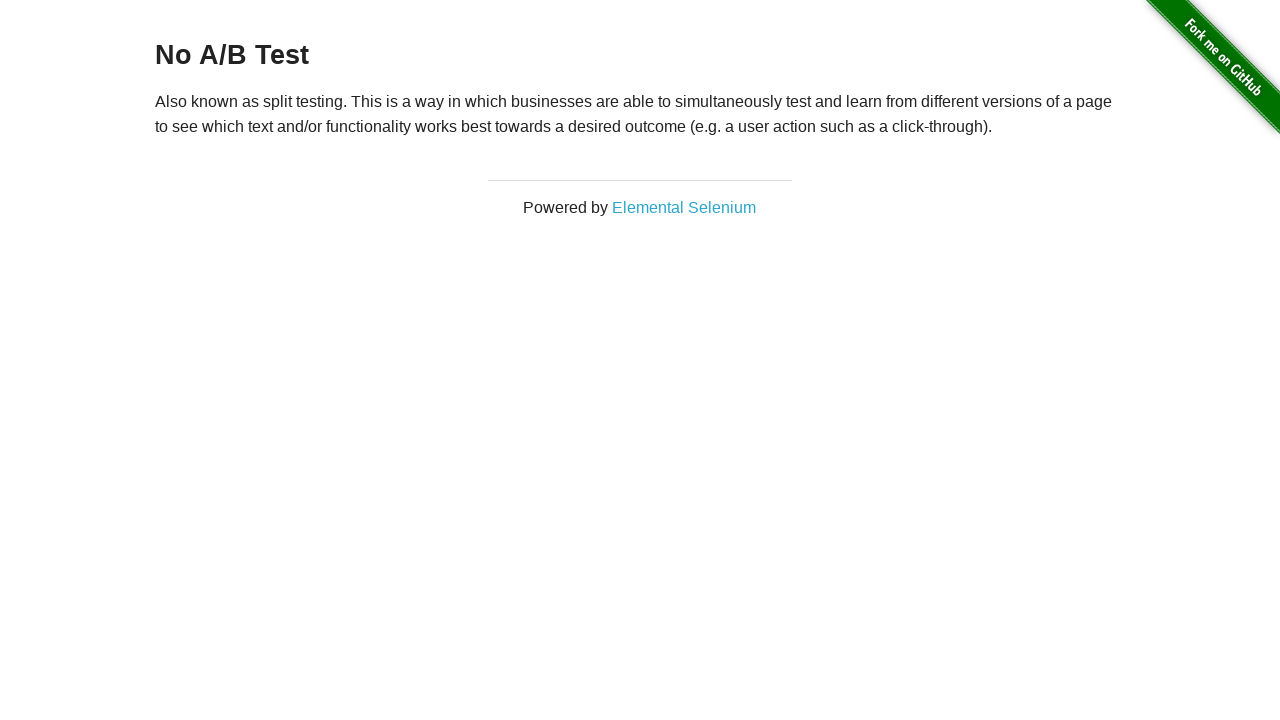